Tests checkbox functionality by locating two checkboxes and clicking them if they are not already selected, ensuring both checkboxes end up in a selected state.

Starting URL: https://the-internet.herokuapp.com/checkboxes

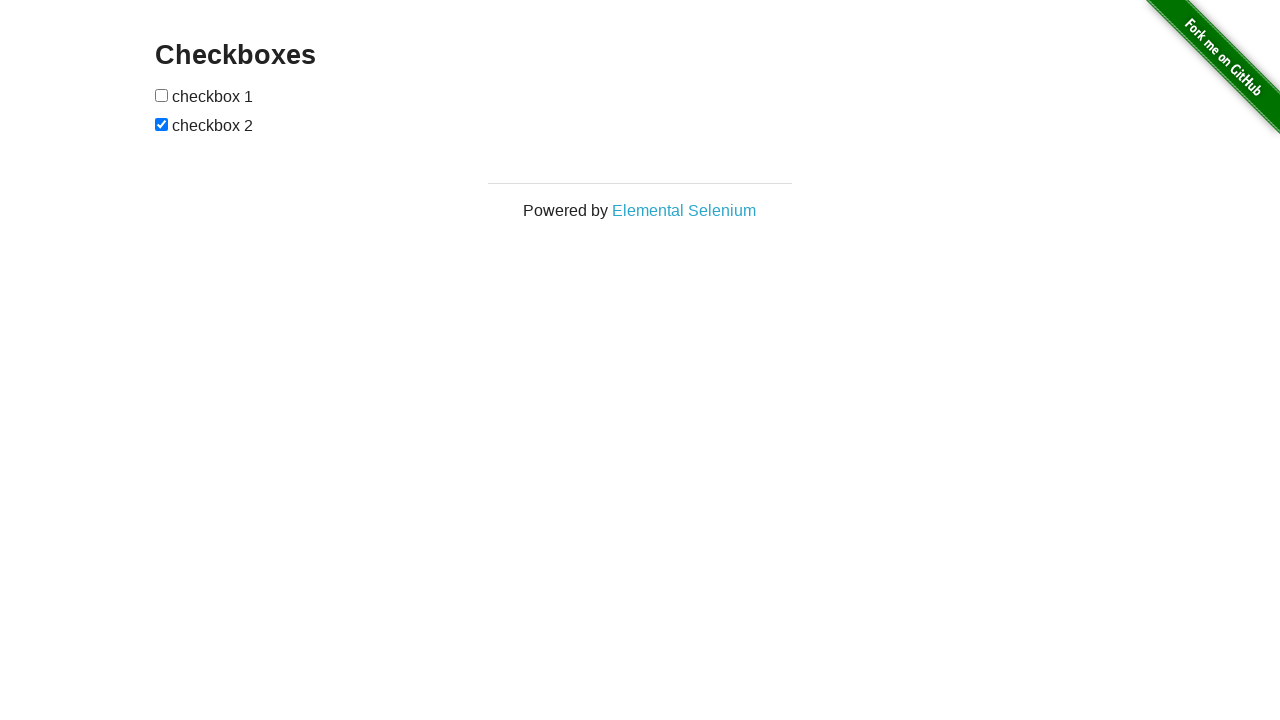

Located first checkbox element
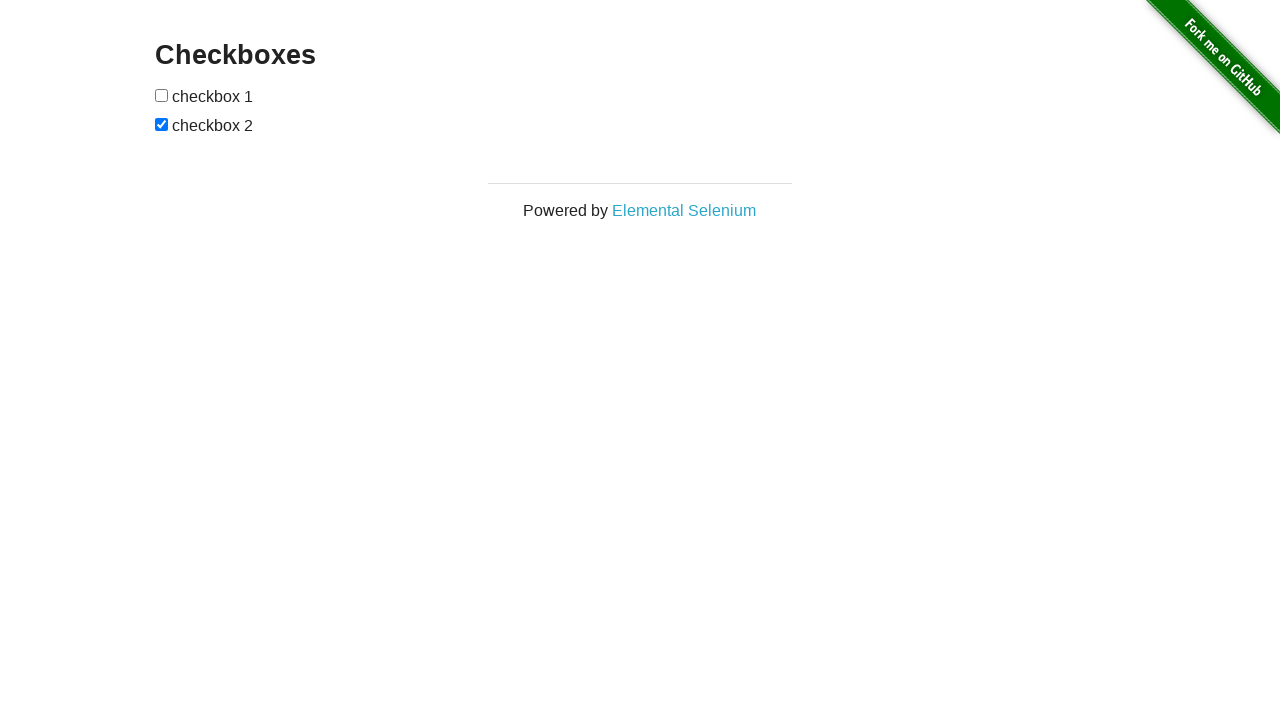

Located second checkbox element
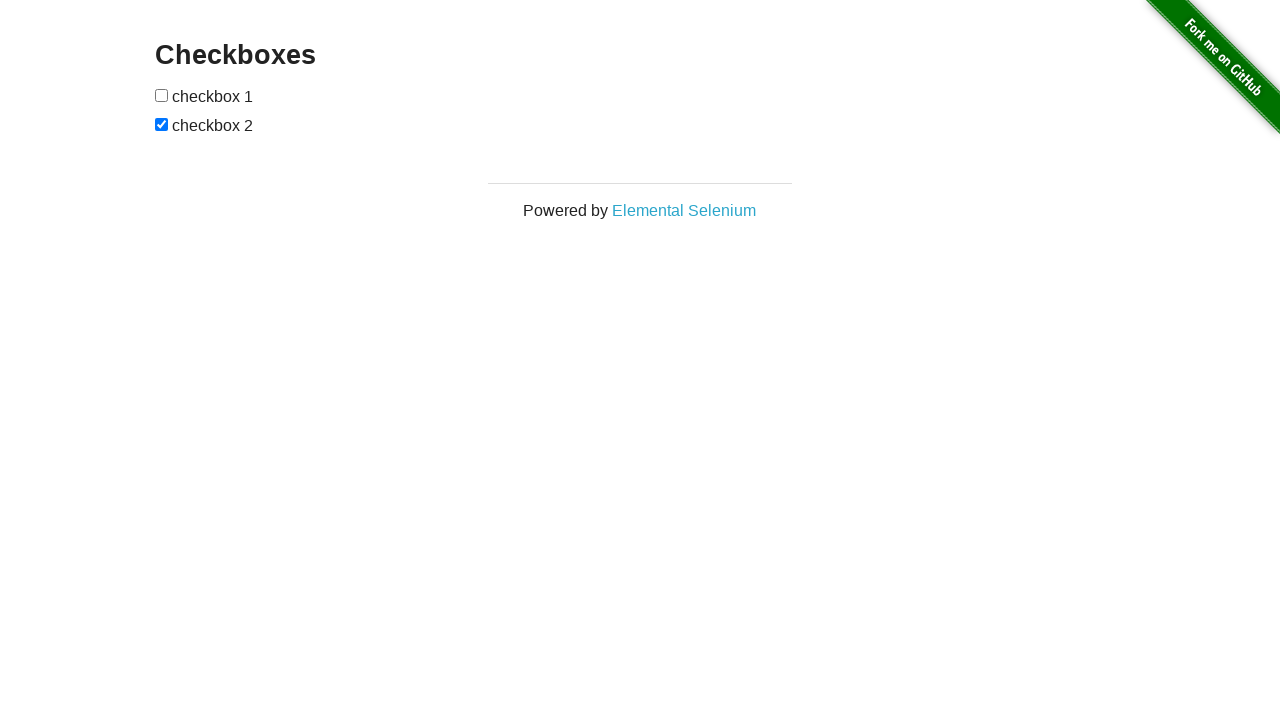

Checked first checkbox state - it was not selected
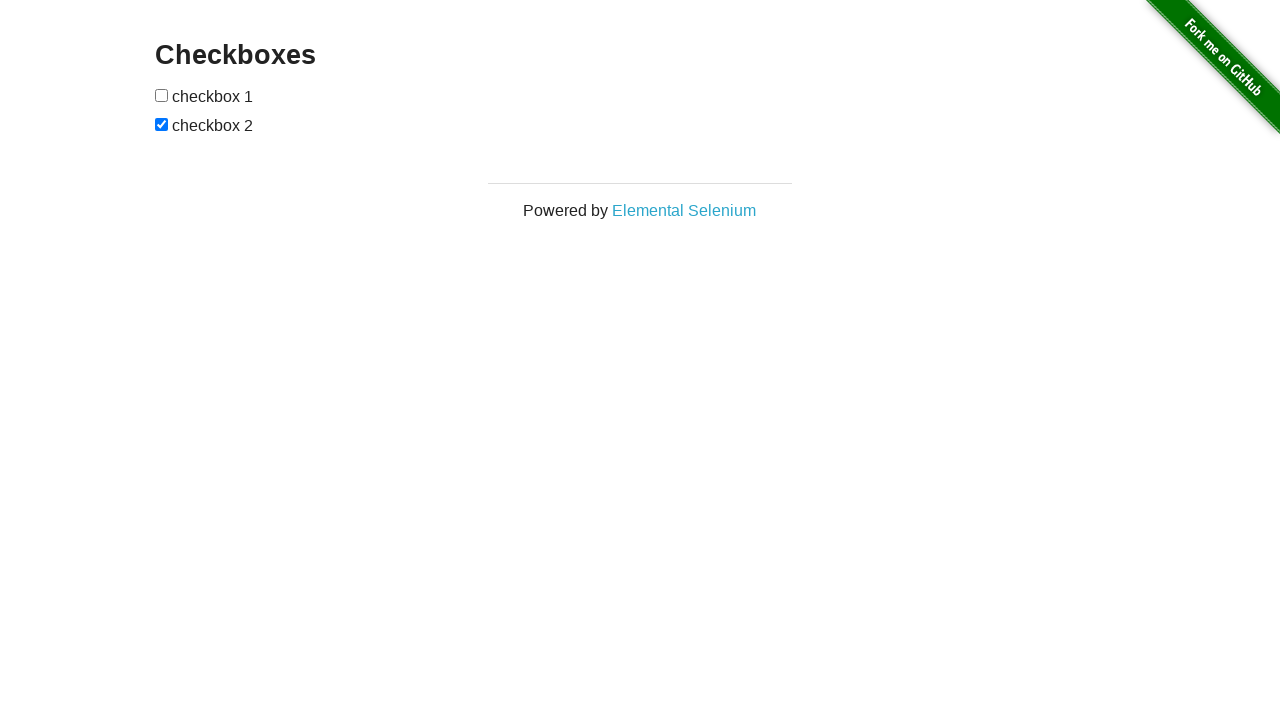

Clicked first checkbox to select it at (162, 95) on (//input[@type='checkbox'])[1]
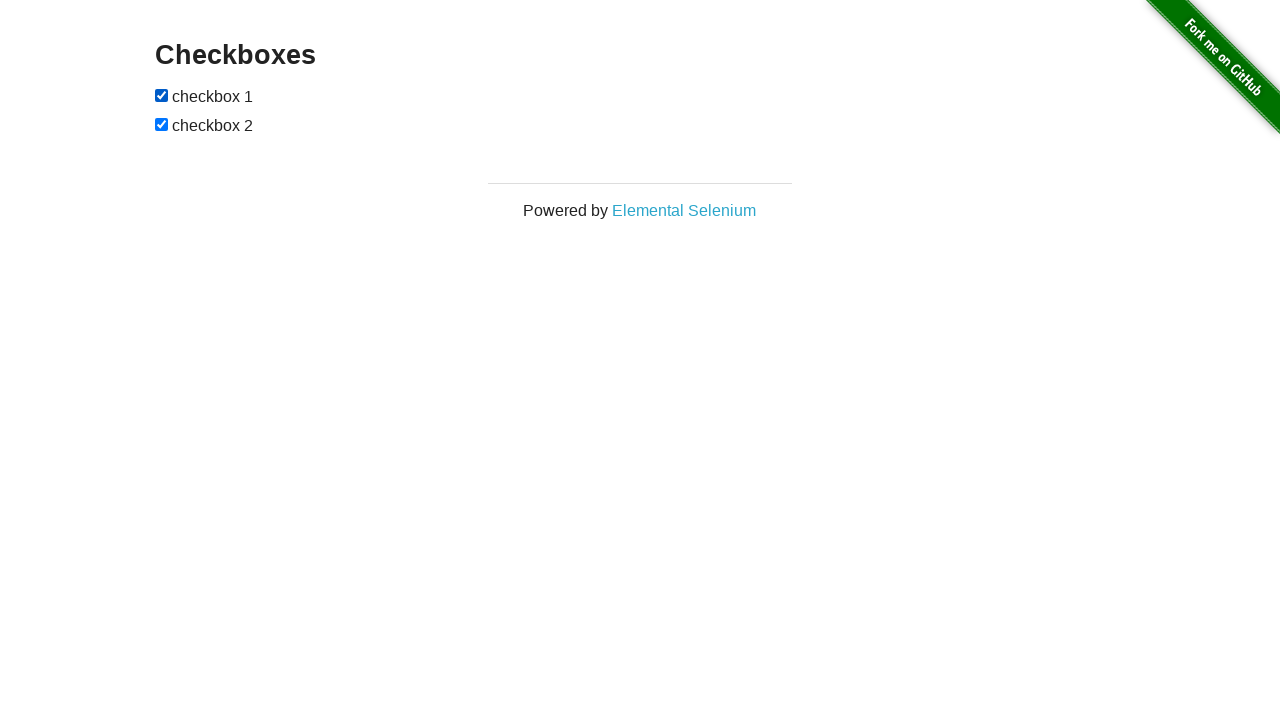

Checked second checkbox state - it was already selected
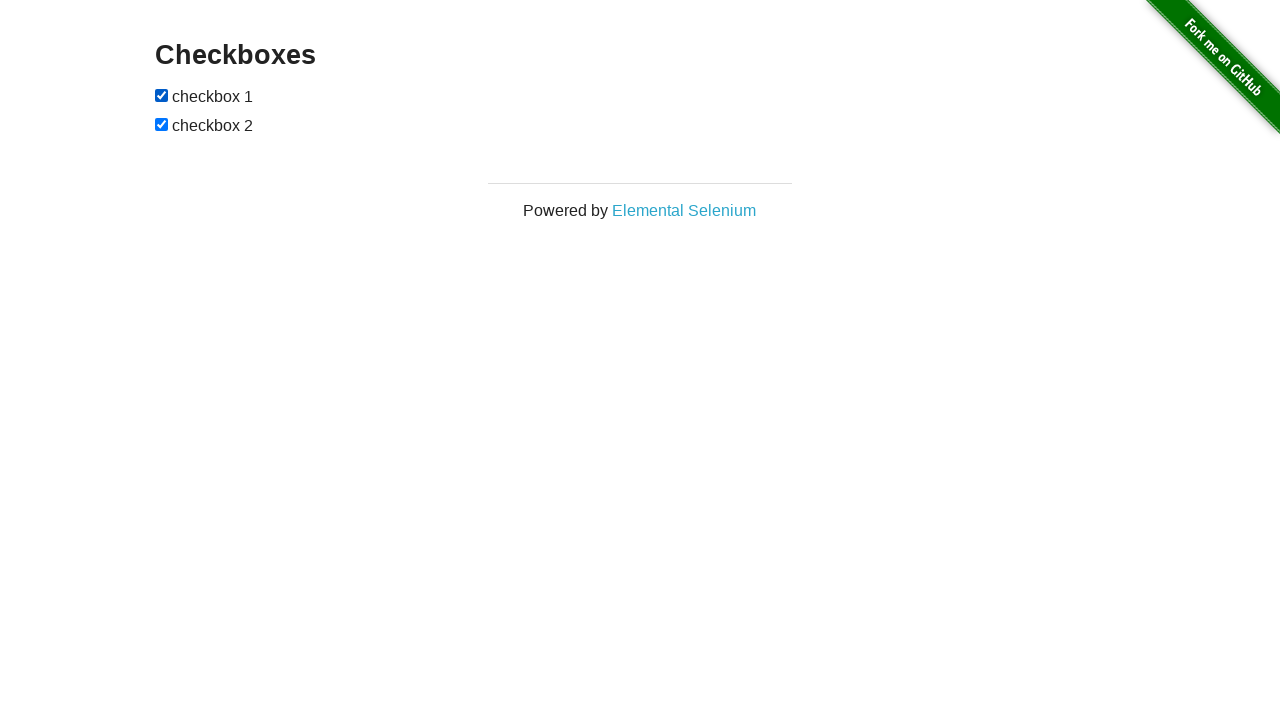

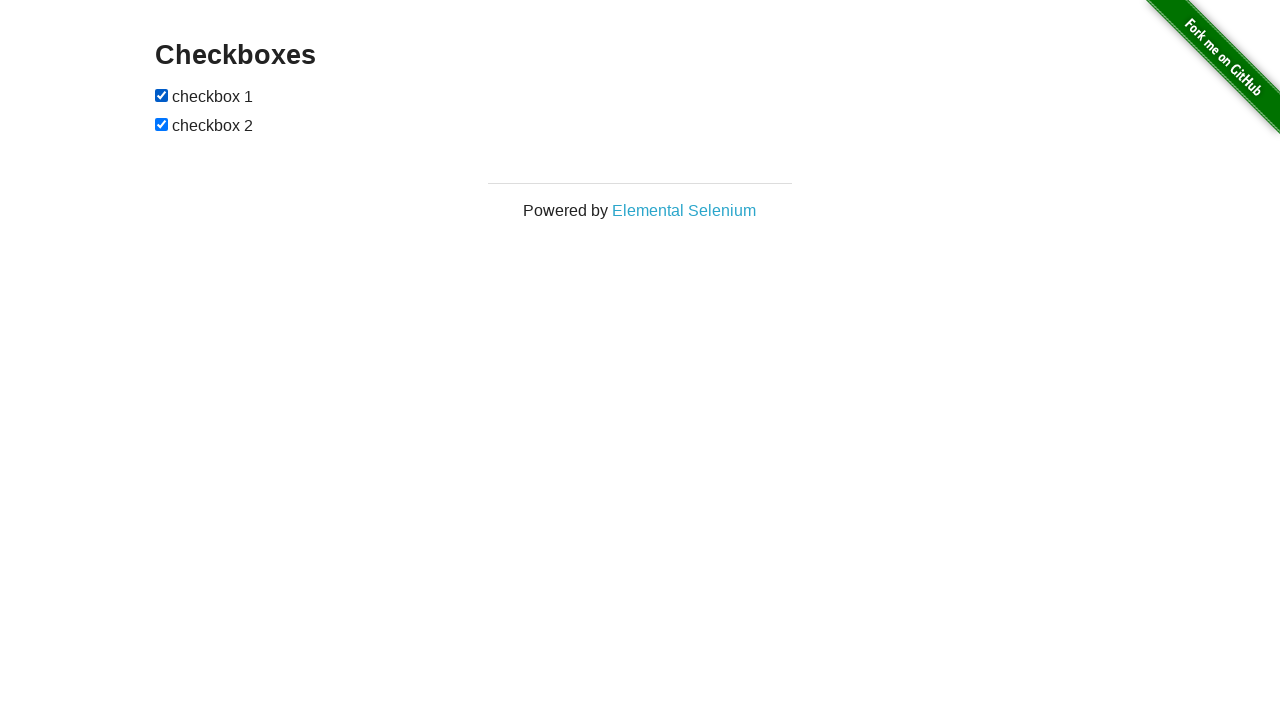